Tests file upload functionality by selecting a file and clicking upload button, then verifying the success message

Starting URL: https://the-internet.herokuapp.com/upload

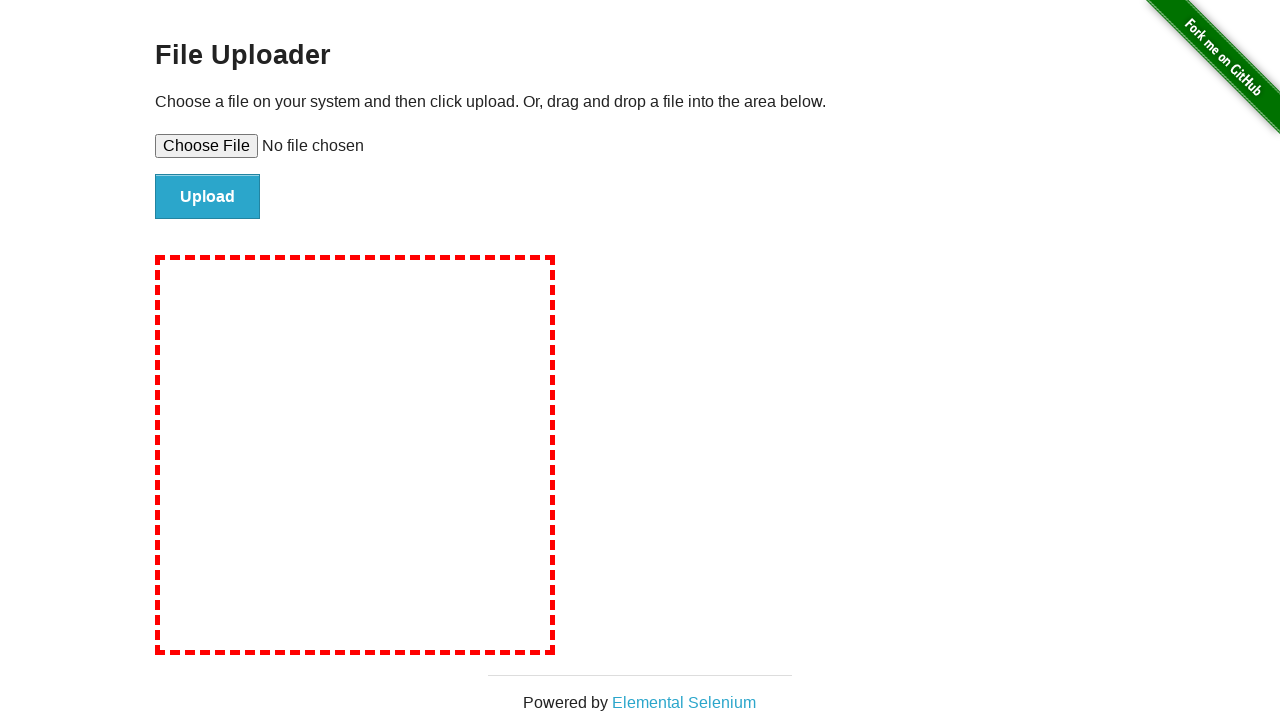

Set input file 'test_file.txt' with test content for upload
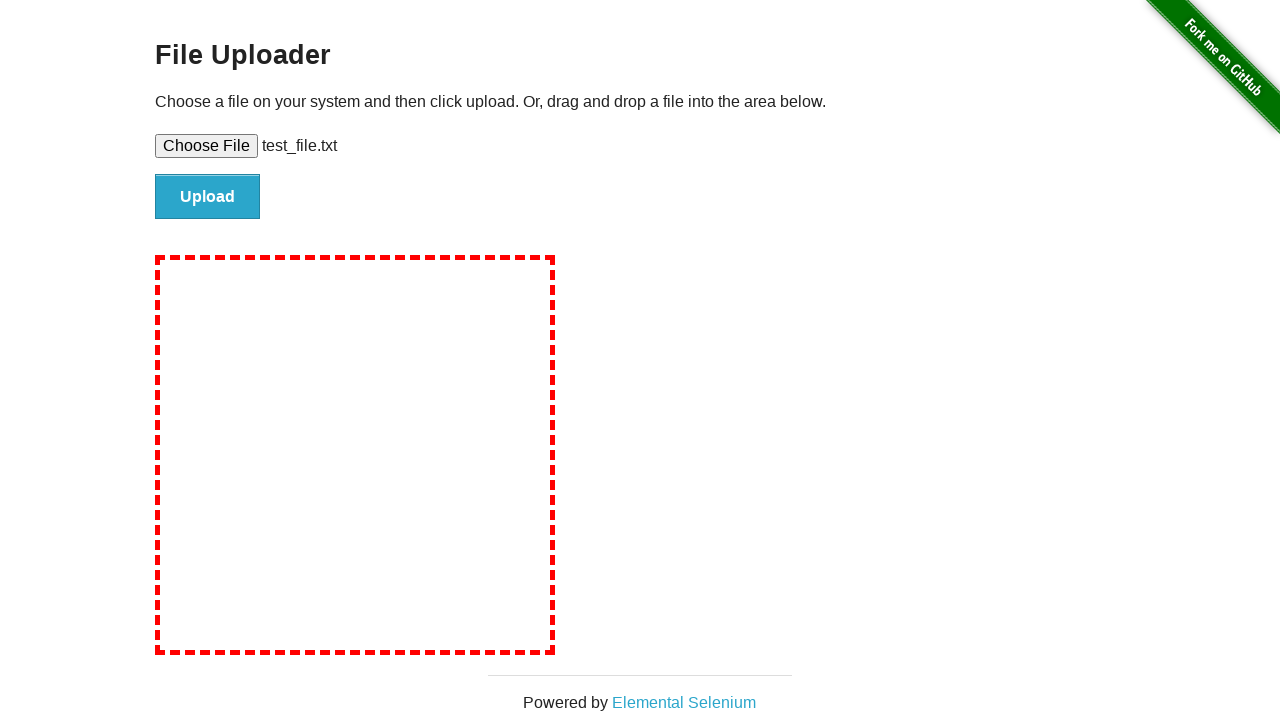

Clicked file upload button at (208, 197) on #file-submit
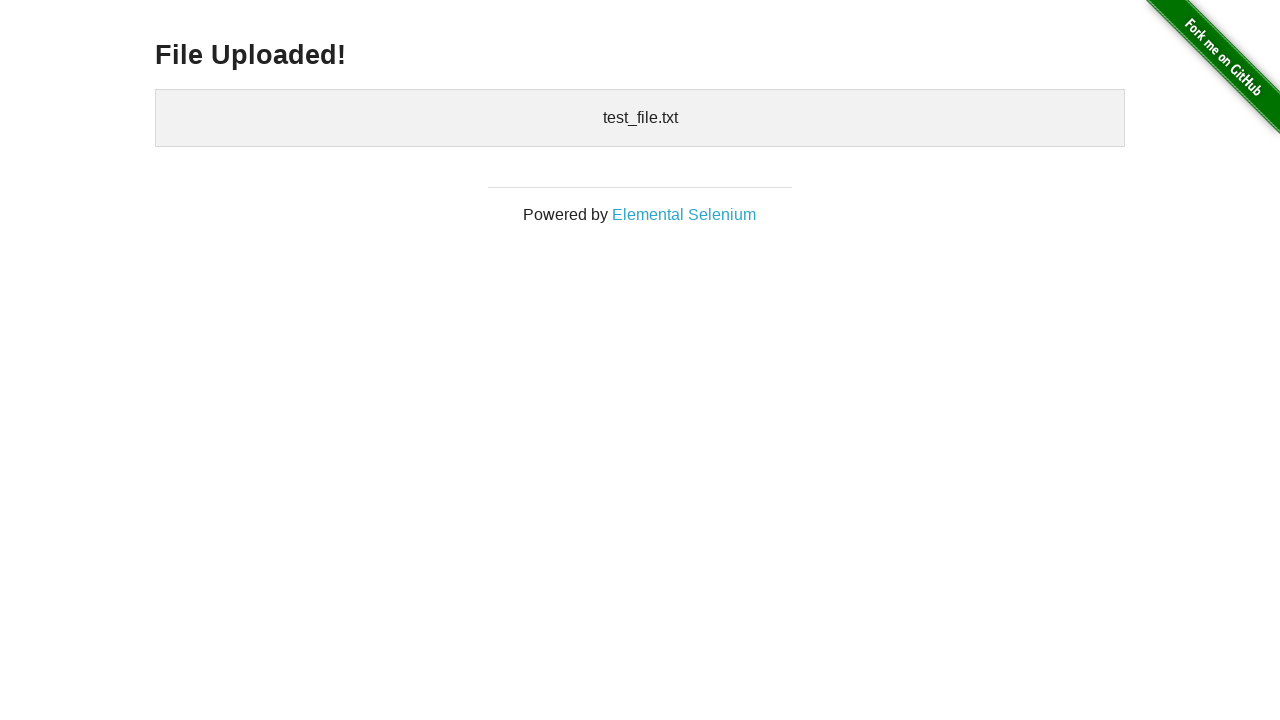

Verified 'File Uploaded!' success message appeared
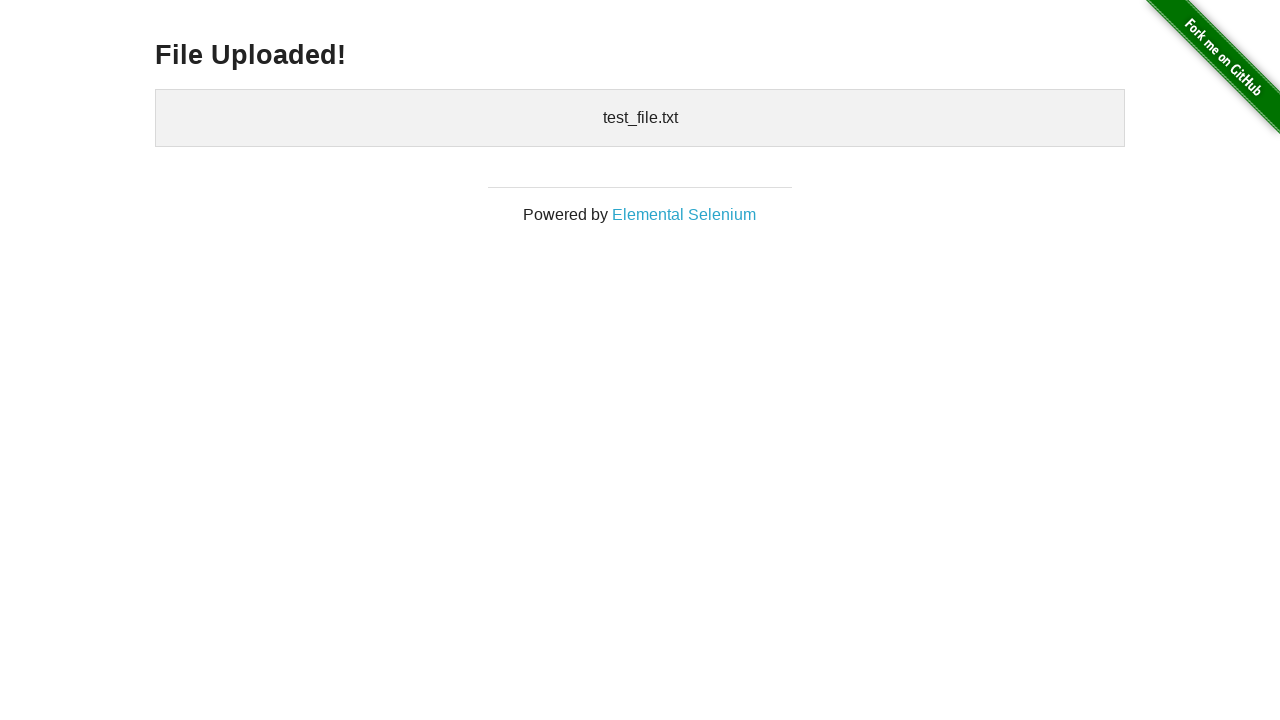

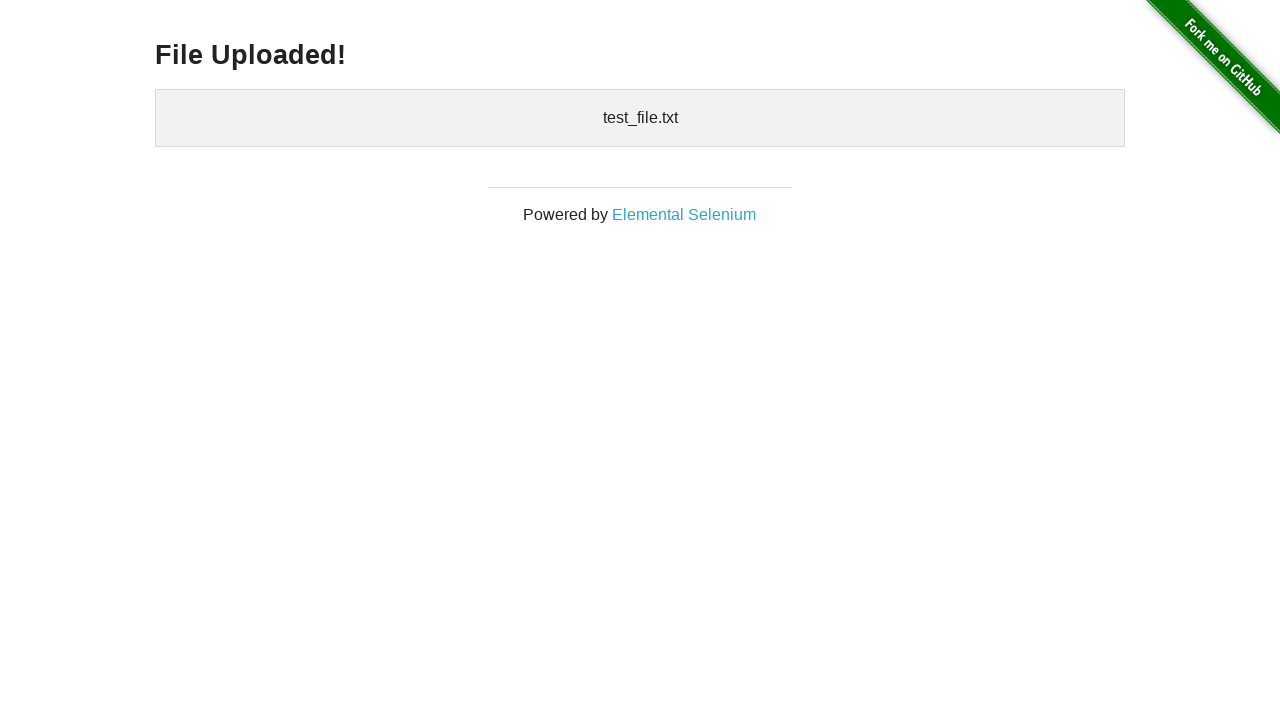